Verifies that the Weather Map link in footer is clickable

Starting URL: https://openweathermap.org/

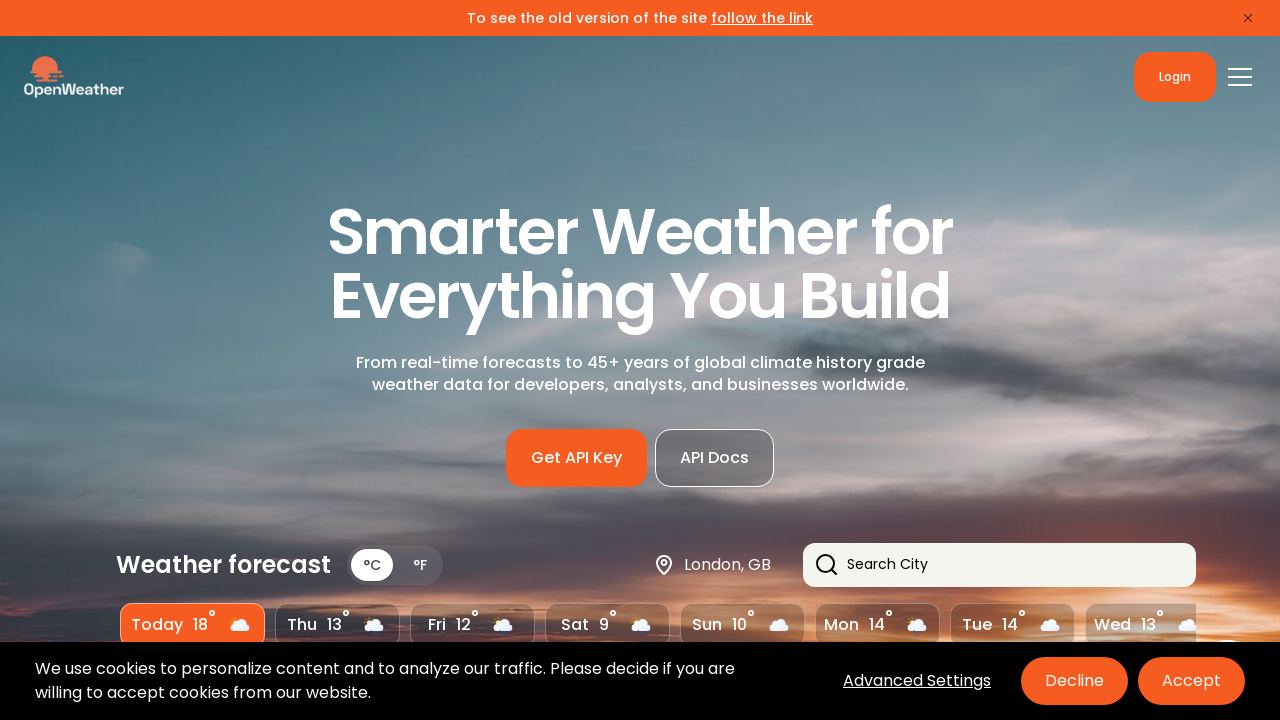

Navigated to https://openweathermap.org/
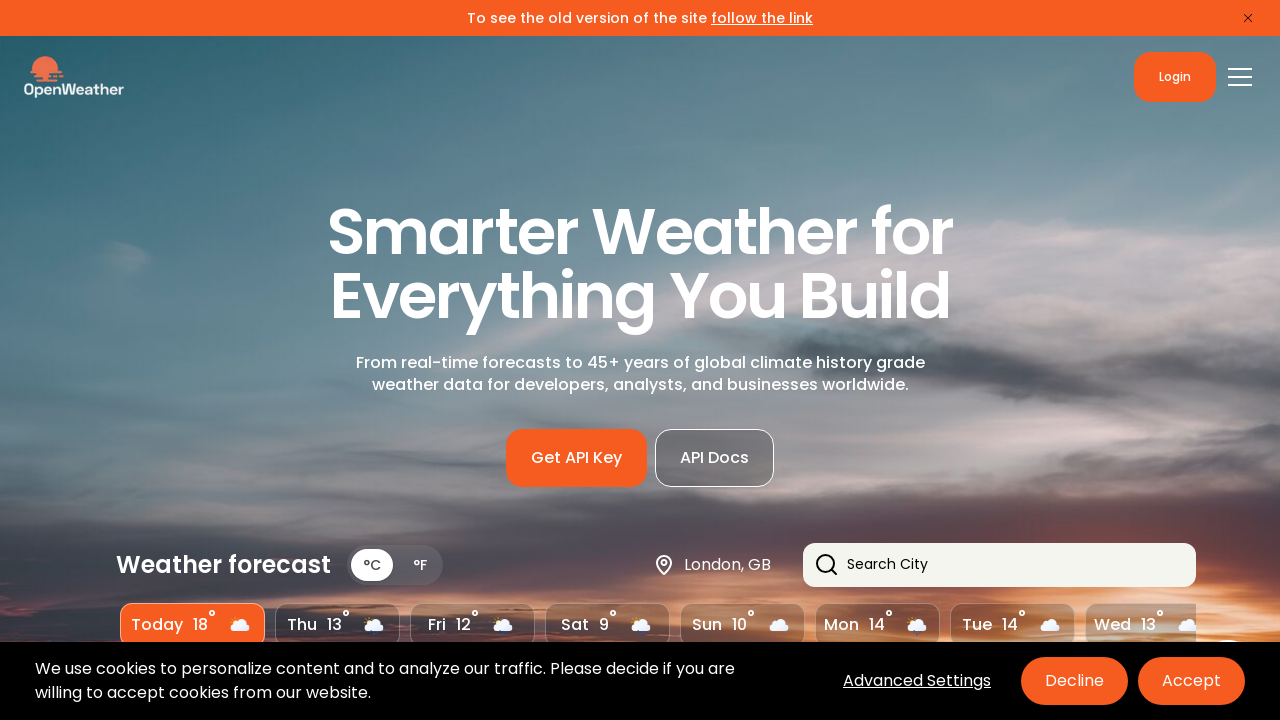

Located Weather Map link in footer
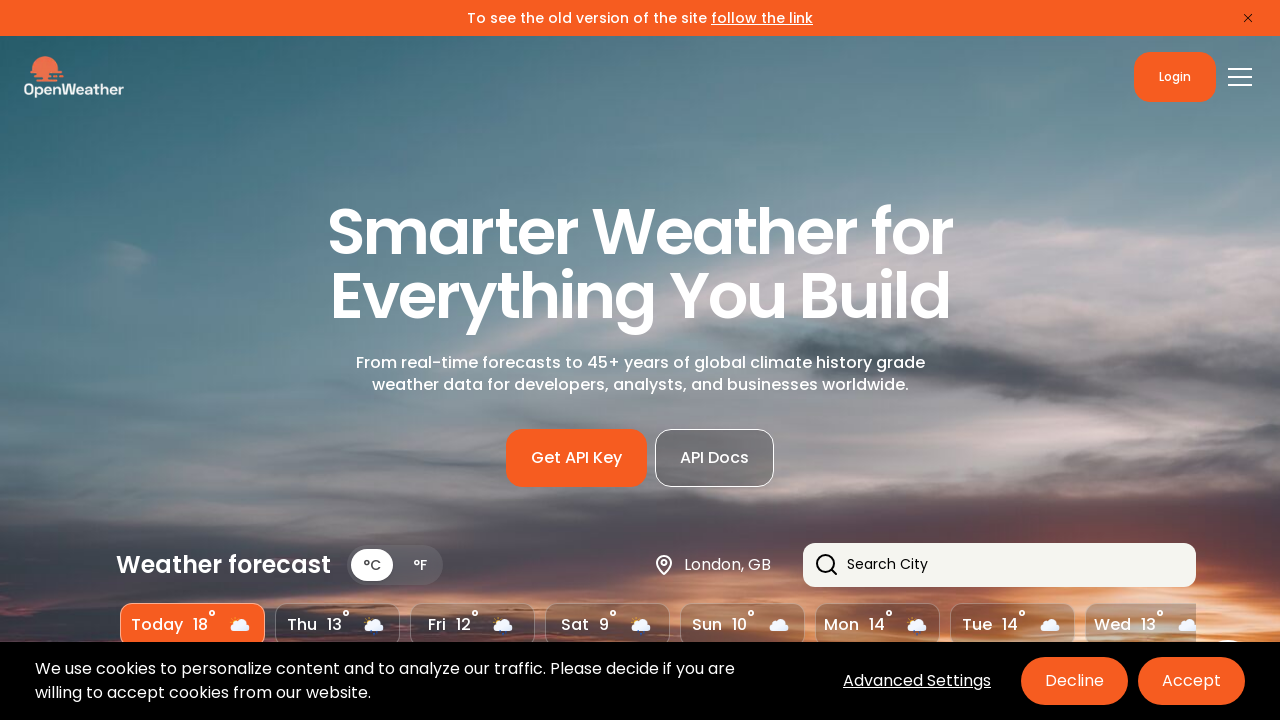

Verified that Weather Map link is enabled and clickable
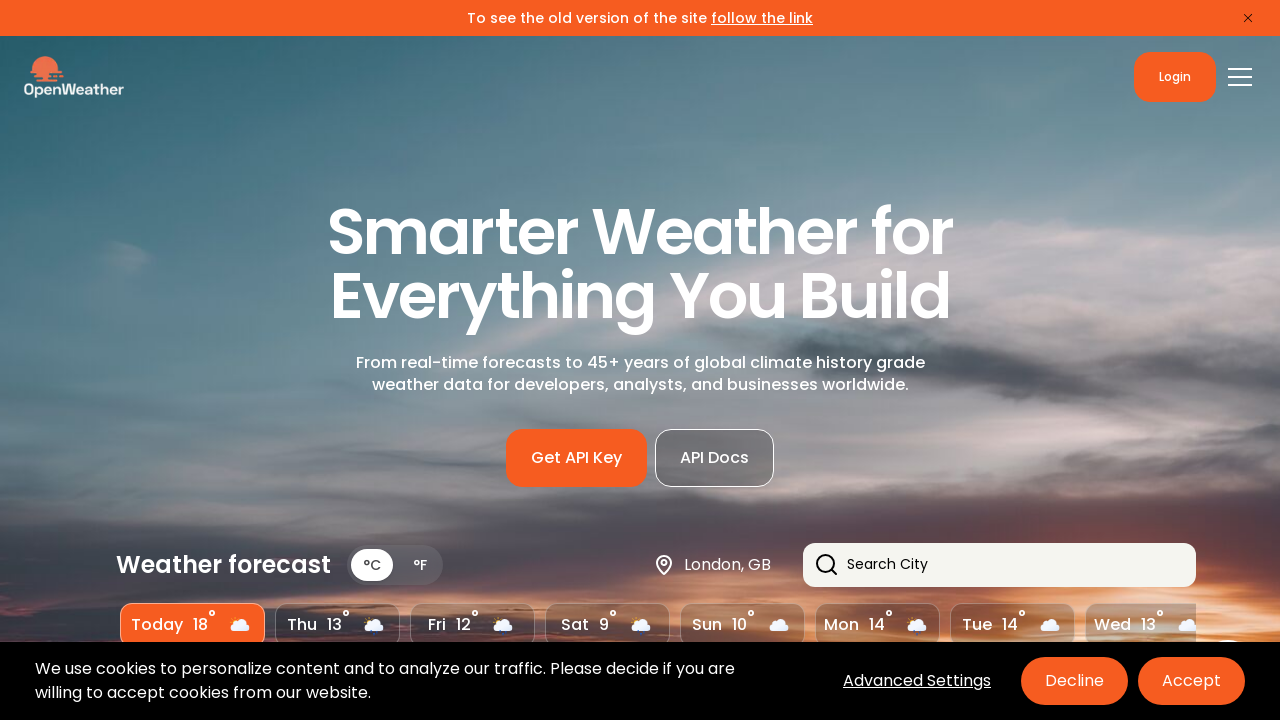

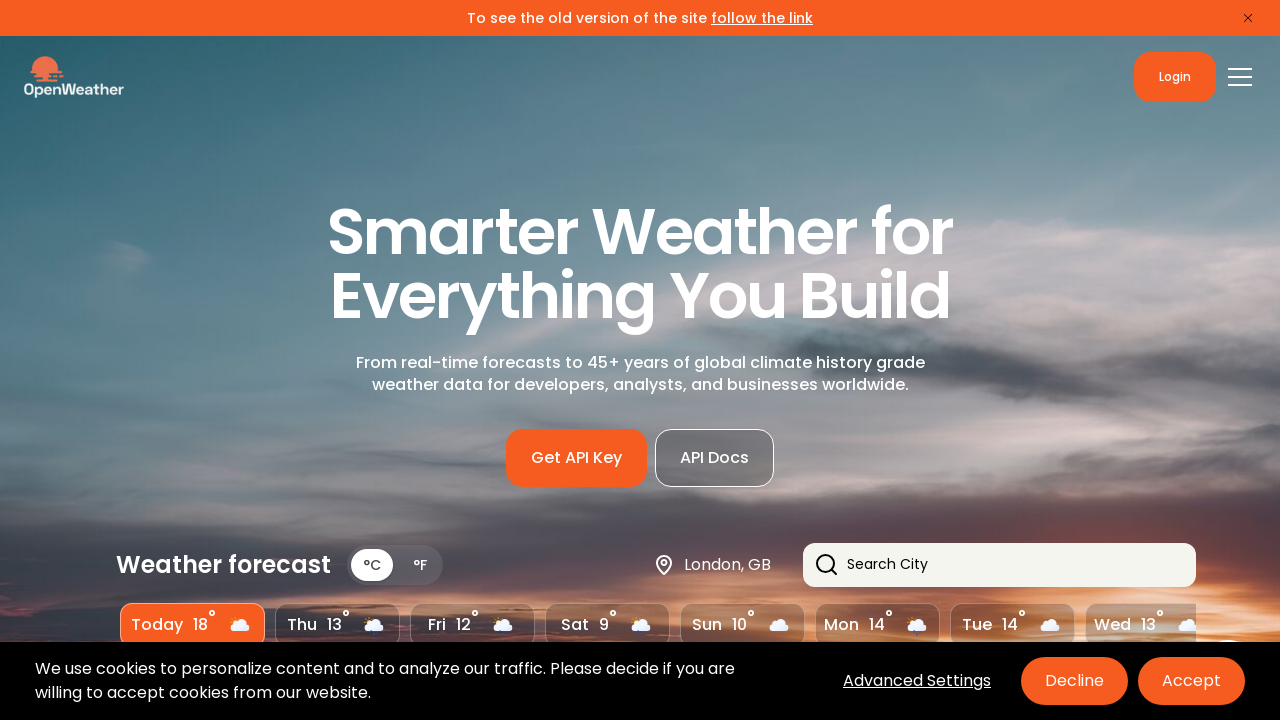